Demonstrates using JavaScript execution to interact with form elements, setting a value in a text field and clicking a submit button

Starting URL: https://seleniumpractise.blogspot.com/2016/09/how-to-work-with-disable-textbox-or.html

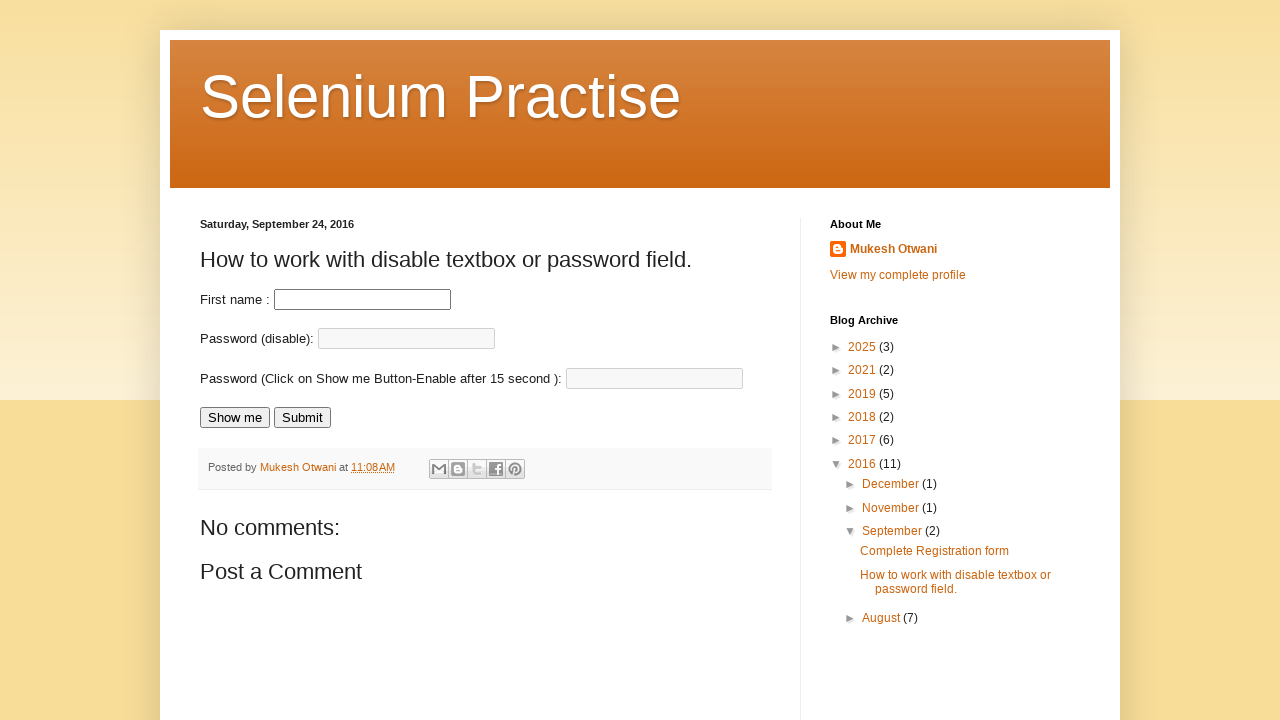

Navigated to JavaScript execution demo page
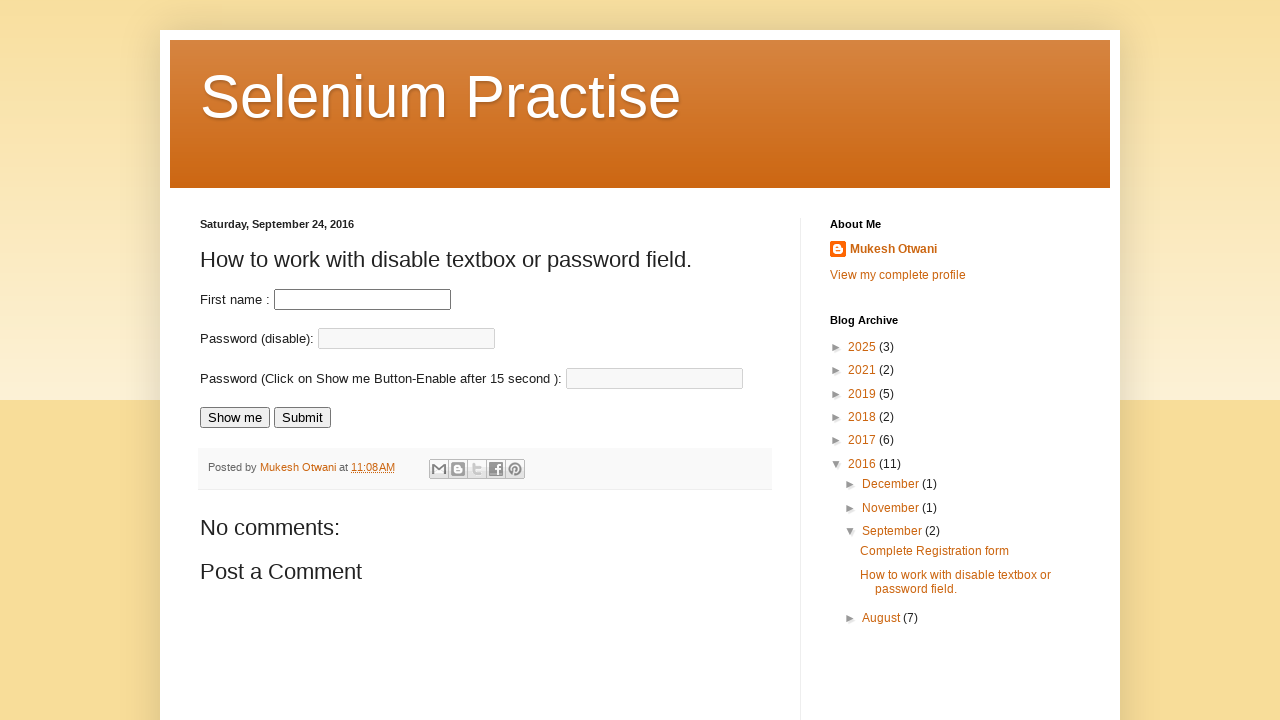

Set password field value to 'Selenium' using JavaScript execution
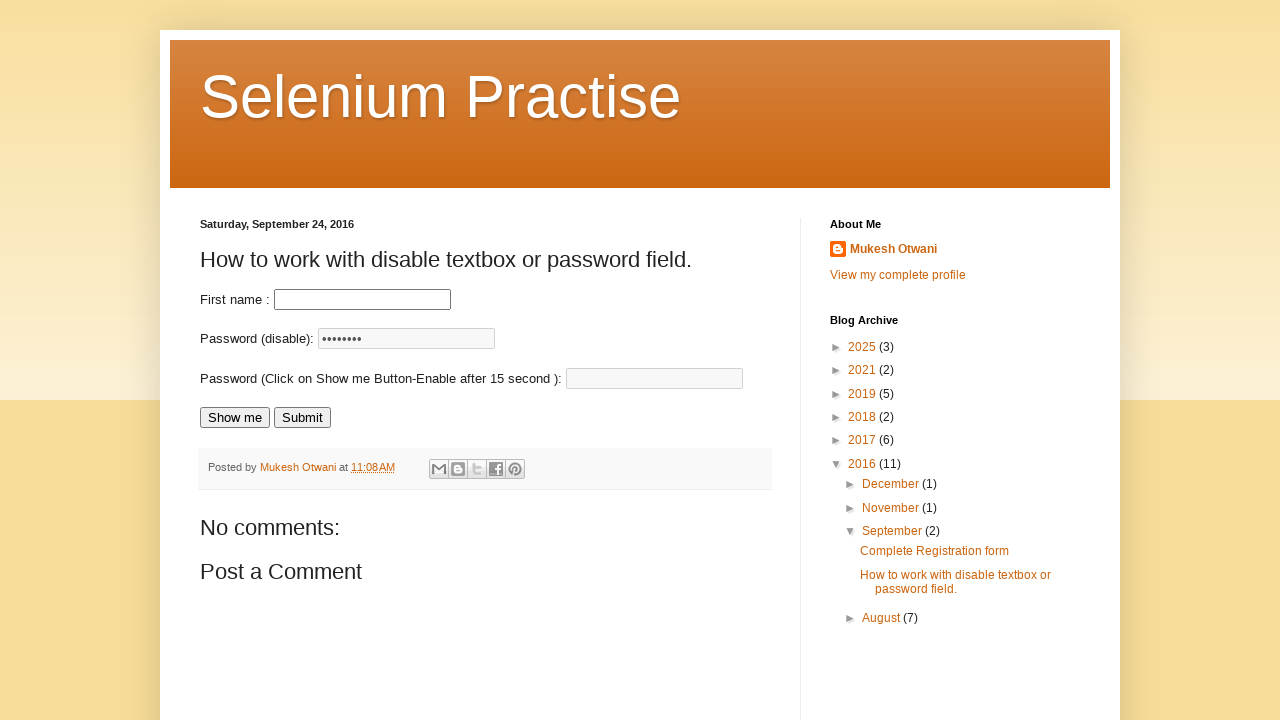

Clicked submit button using JavaScript execution
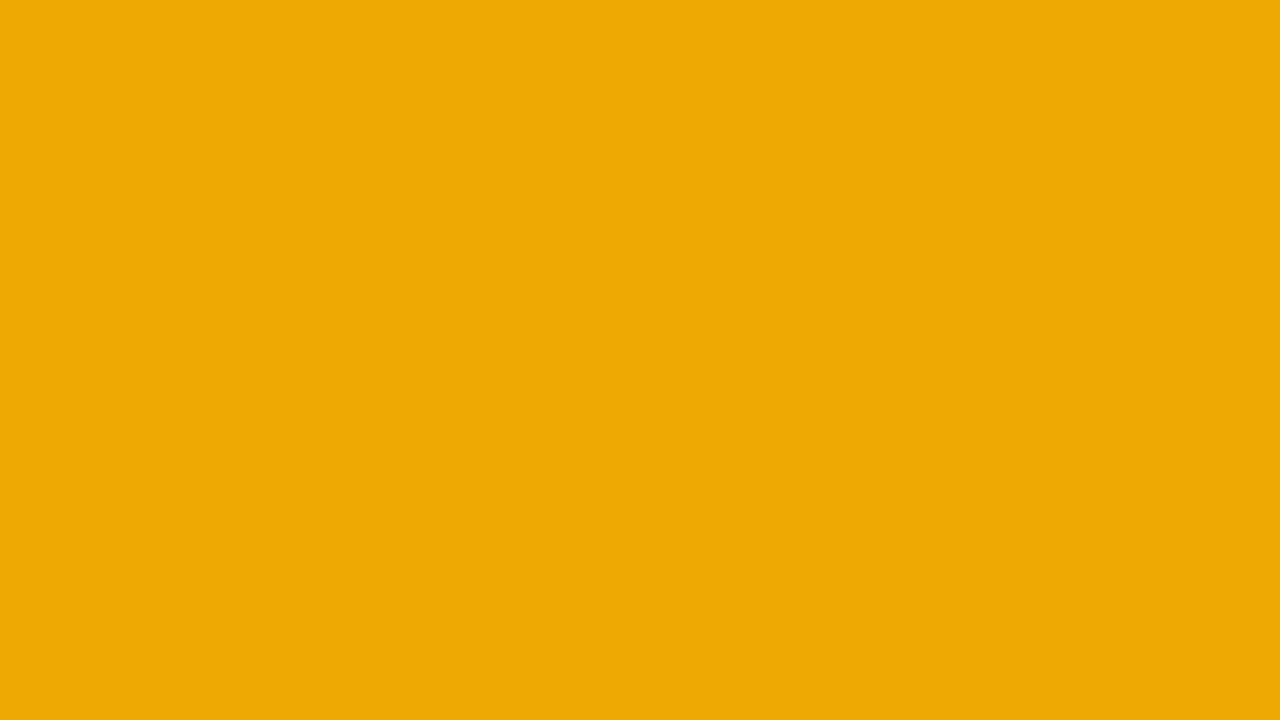

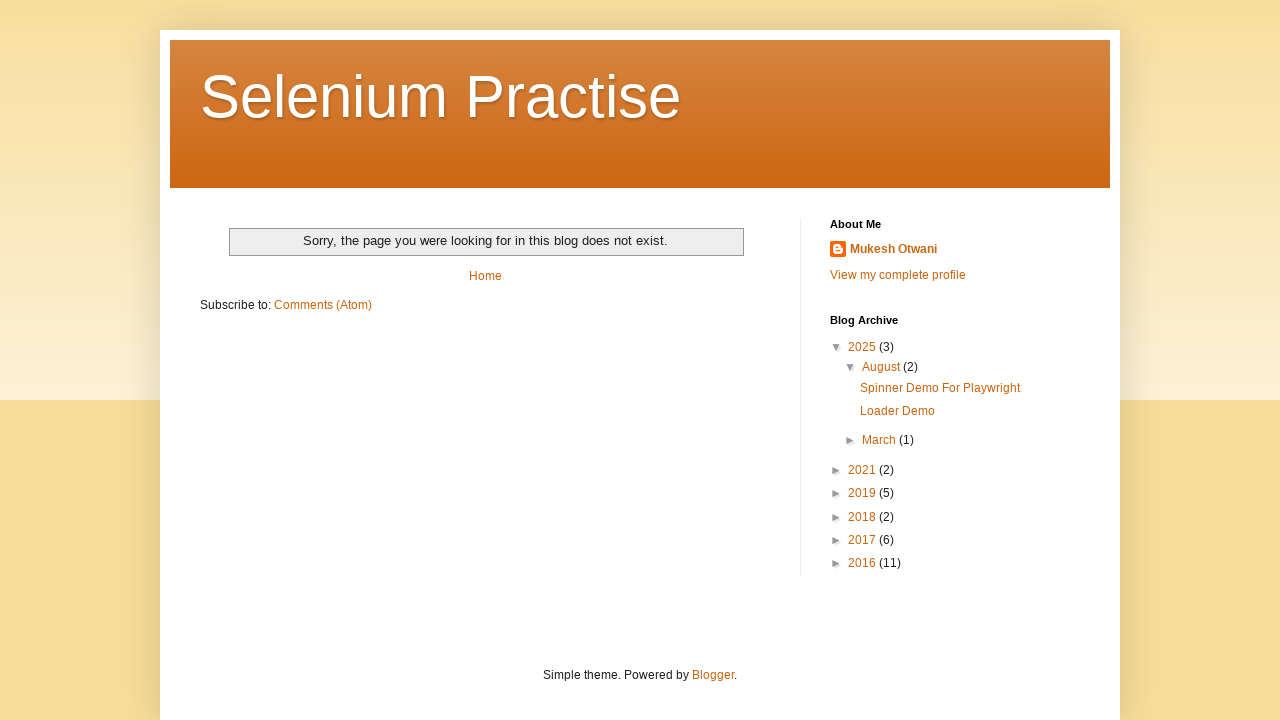